Tests double-click functionality on W3Schools demo page by switching to an iframe, double-clicking on text, and verifying the text color changes to red.

Starting URL: https://www.w3schools.com/tags/tryit.asp?filename=tryhtml5_ev_ondblclick2

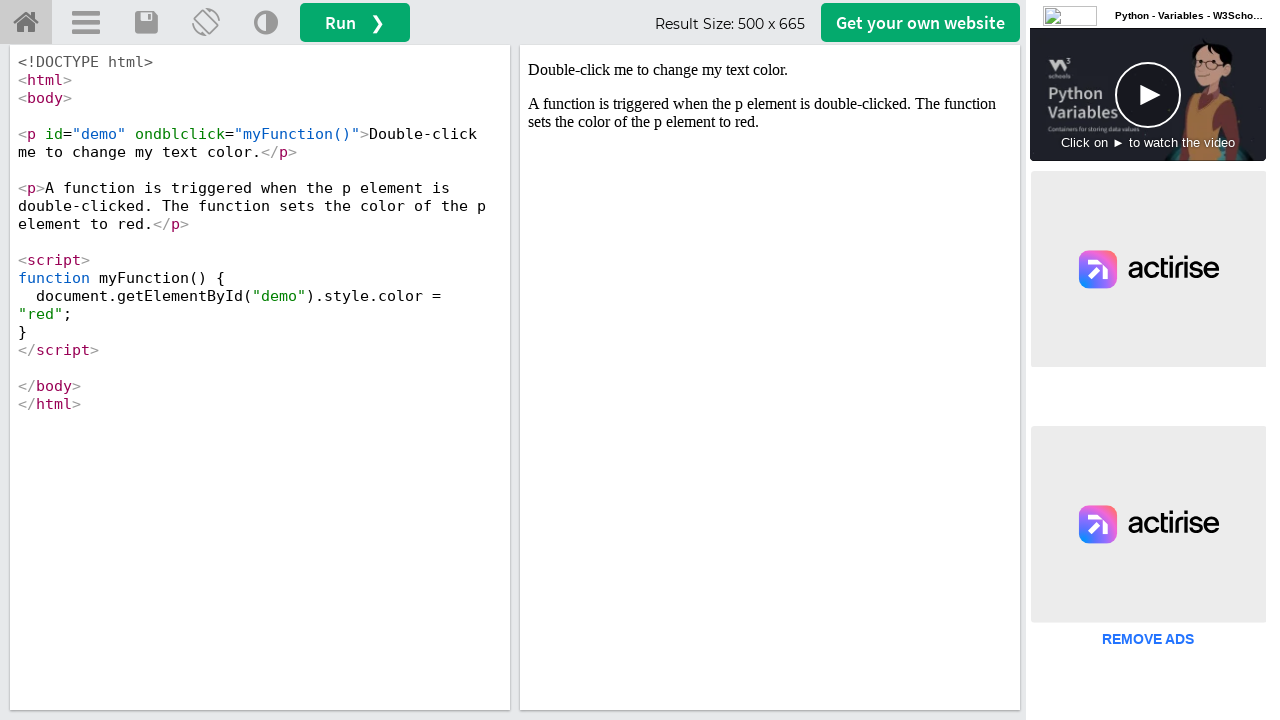

Located iframe with ID 'iframeResult'
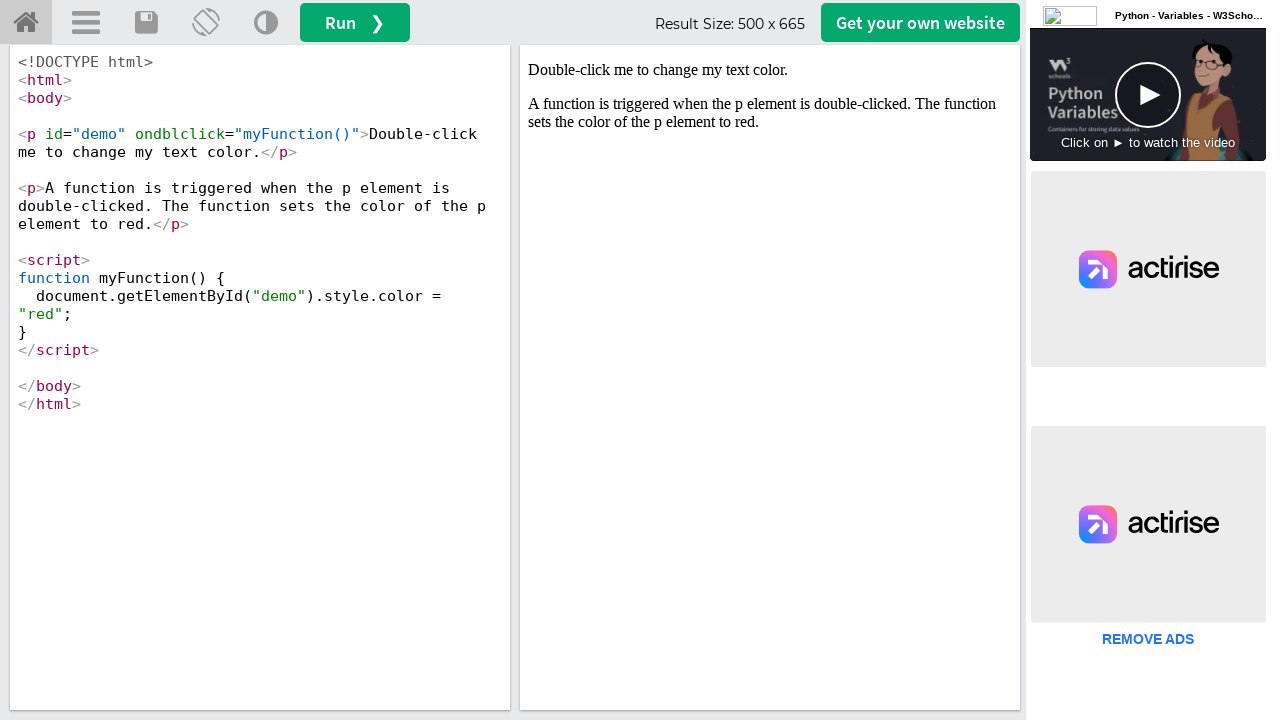

Located text element 'Double-click me to change my text color.'
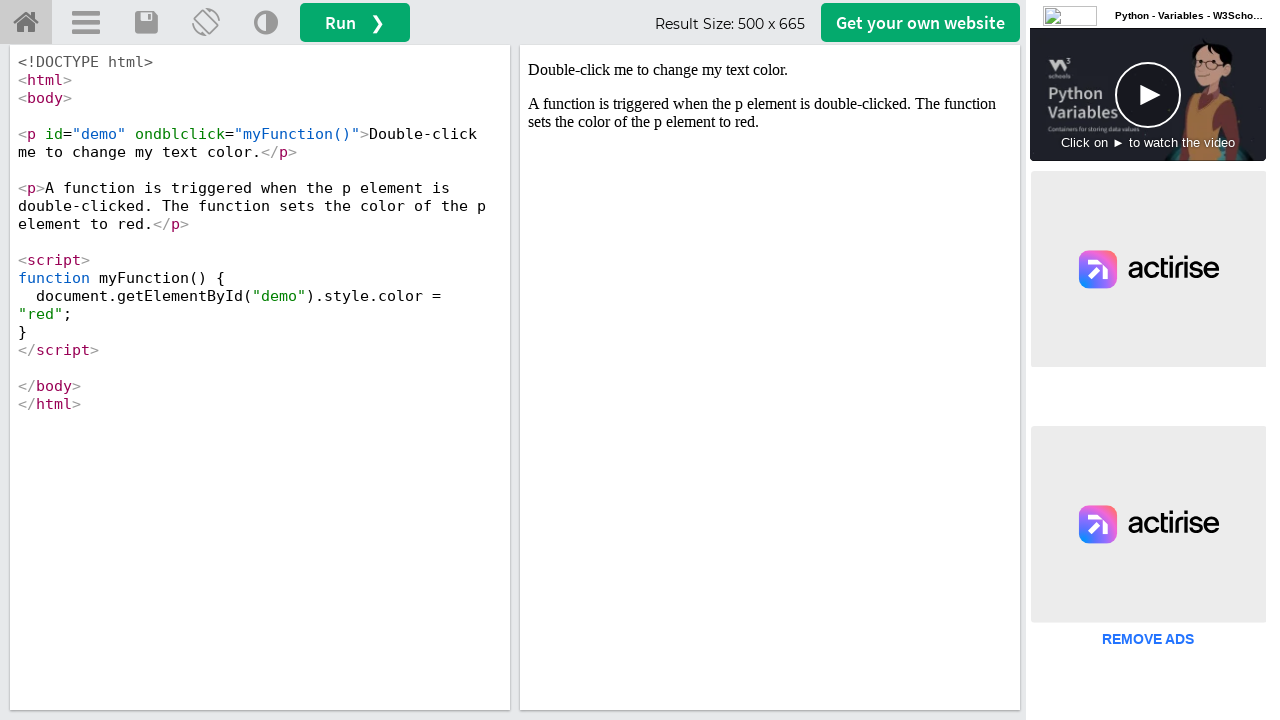

Double-clicked on the text element at (770, 70) on #iframeResult >> internal:control=enter-frame >> text=Double-click me to change 
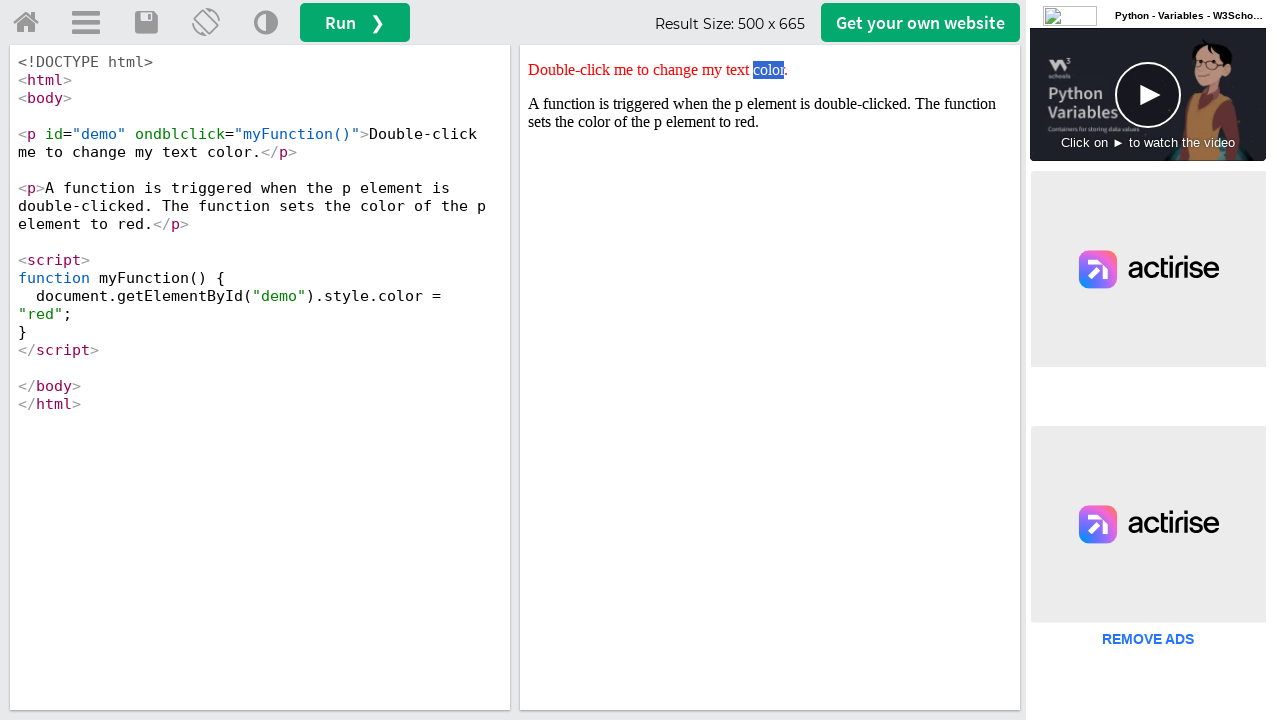

Retrieved style attribute from text element
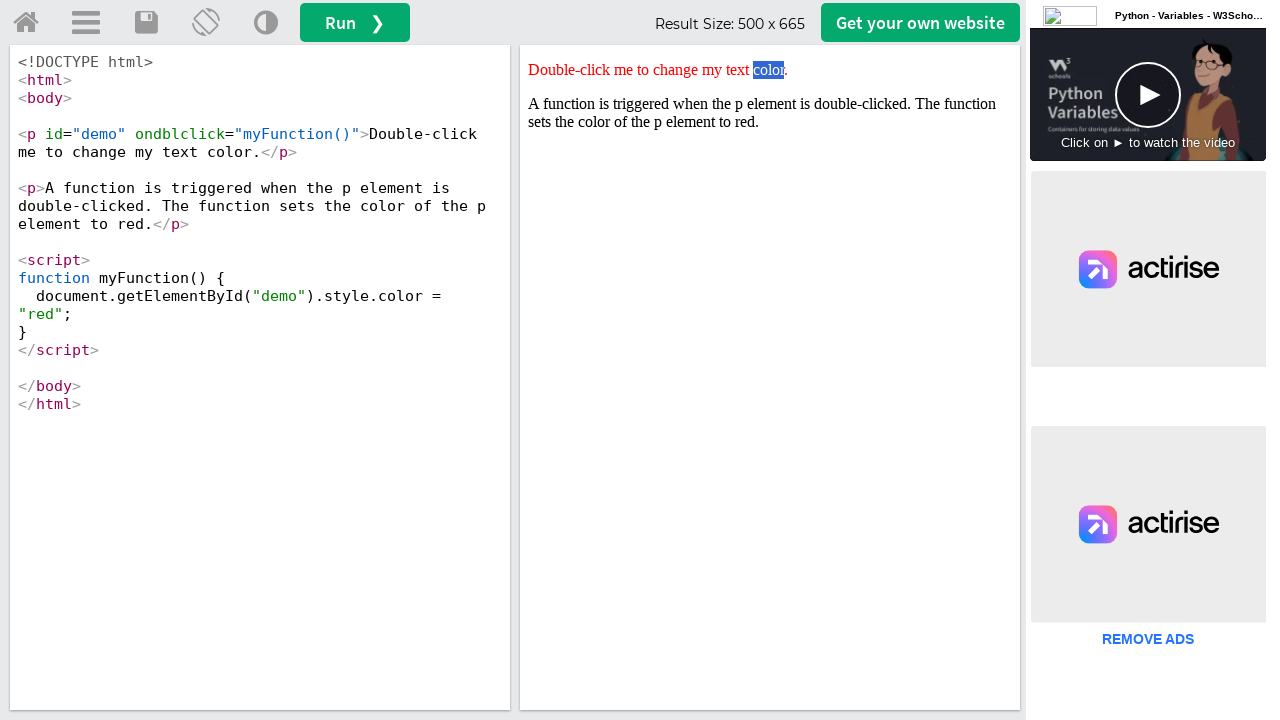

Verified that text color changed to red
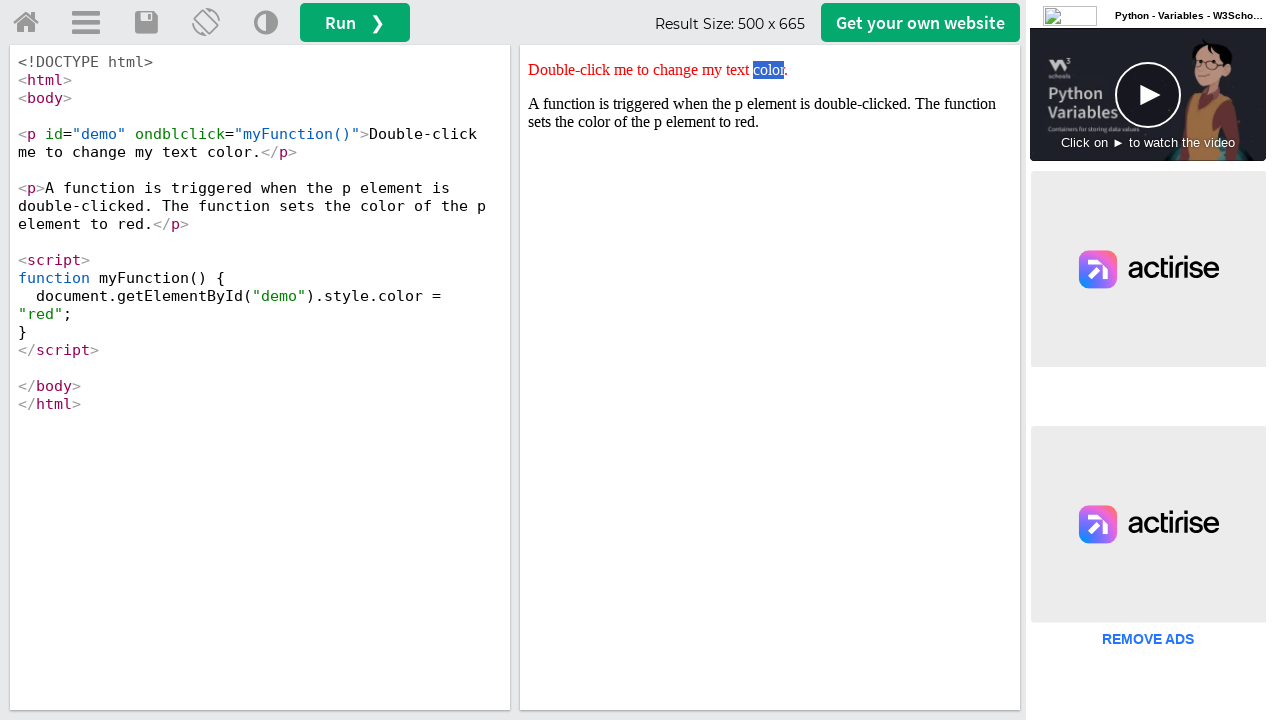

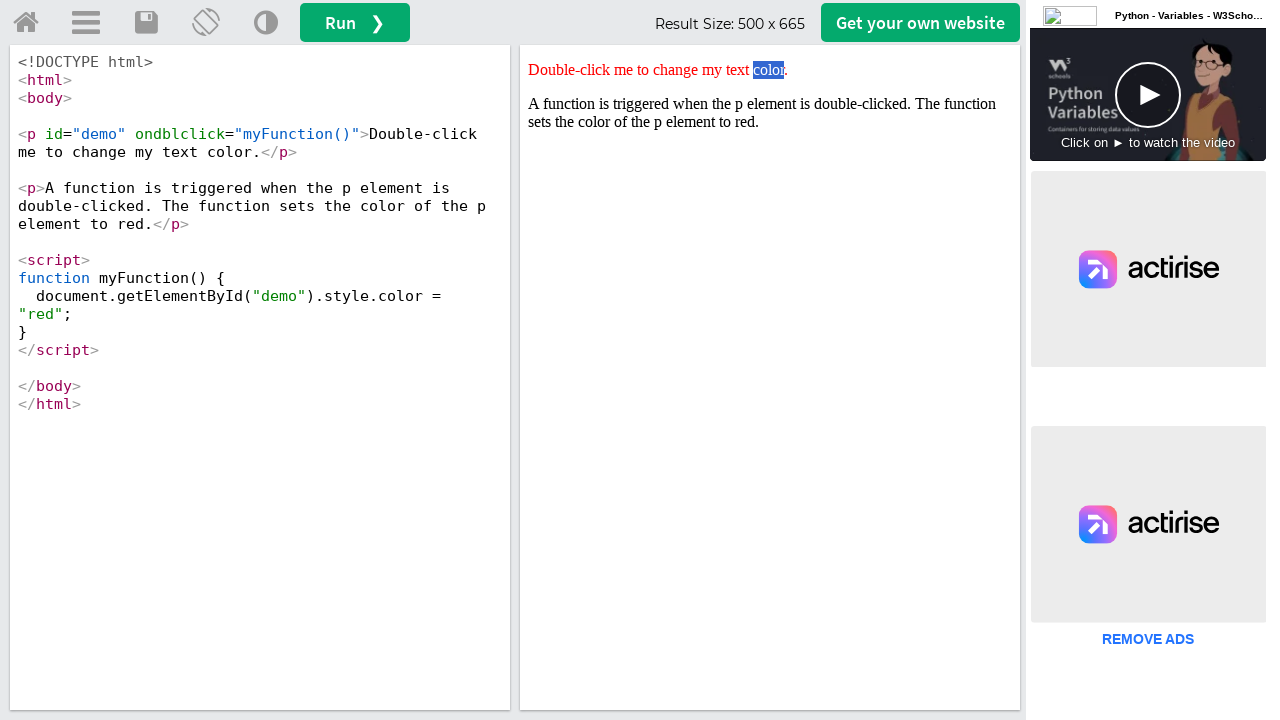